Navigates to the Nike India website and verifies the page loads successfully.

Starting URL: https://www.nike.com/in/

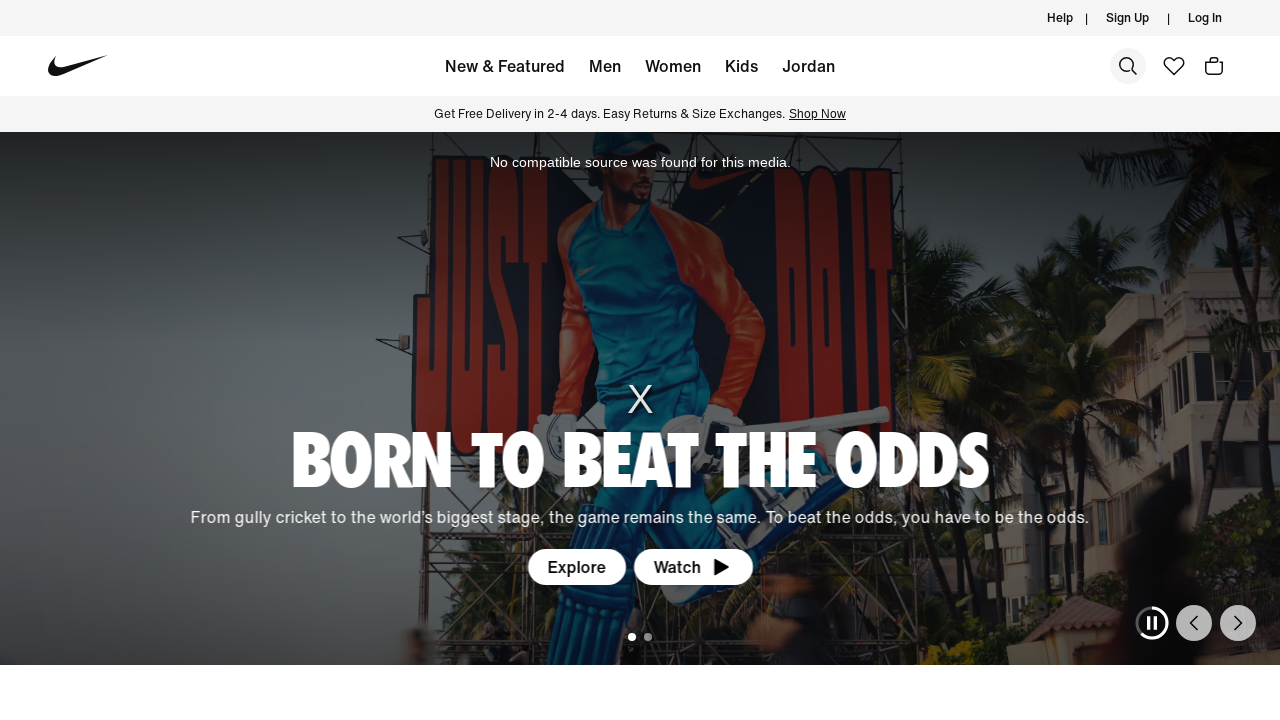

Waited for page DOM to be fully loaded
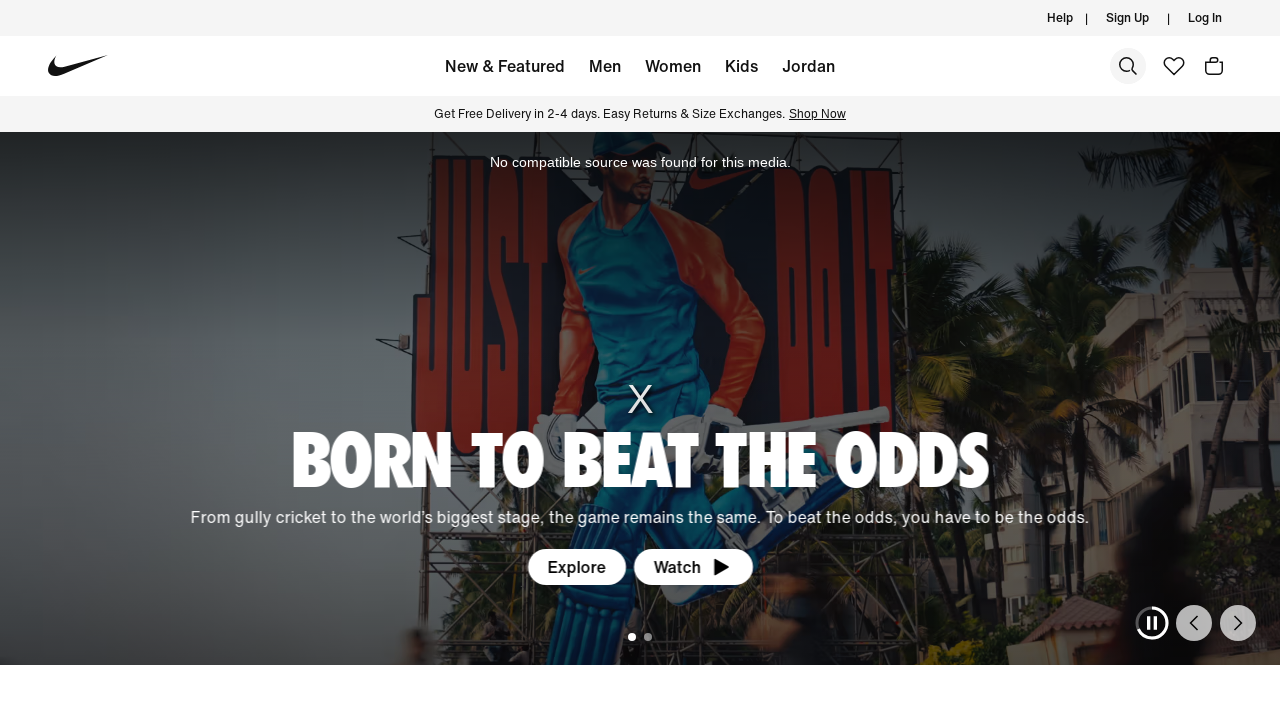

Verified body element is present on Nike India website
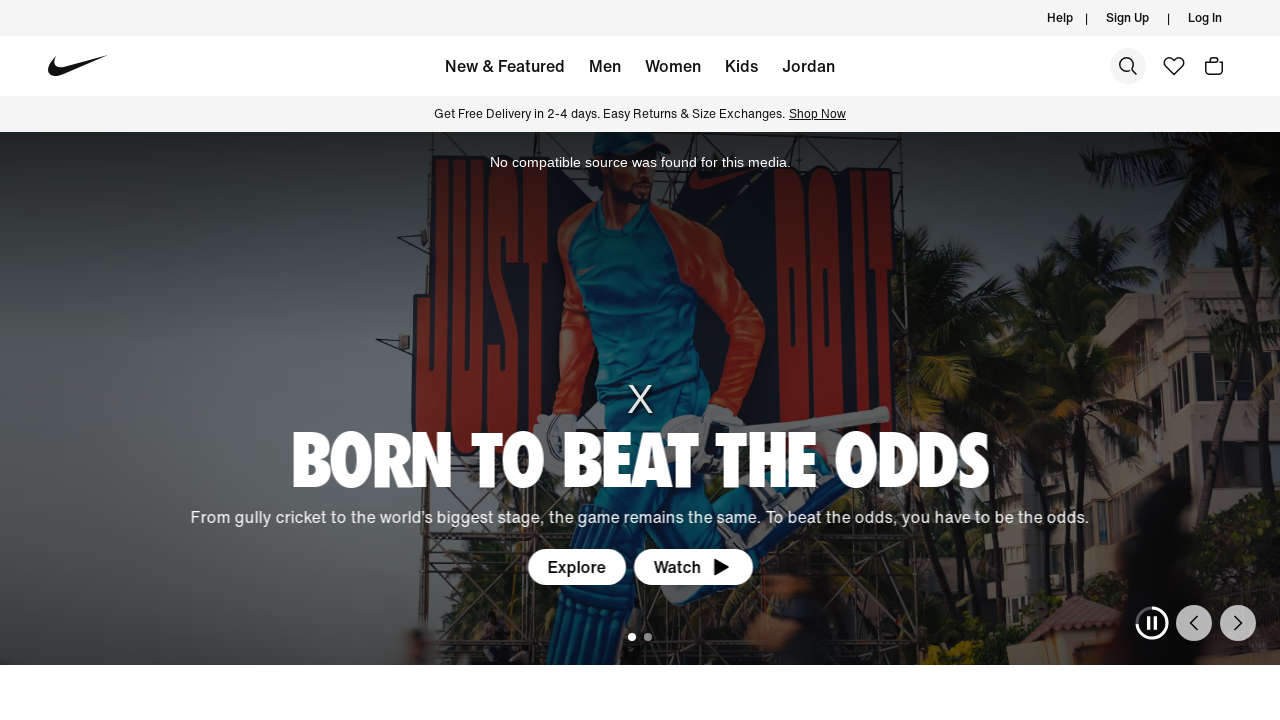

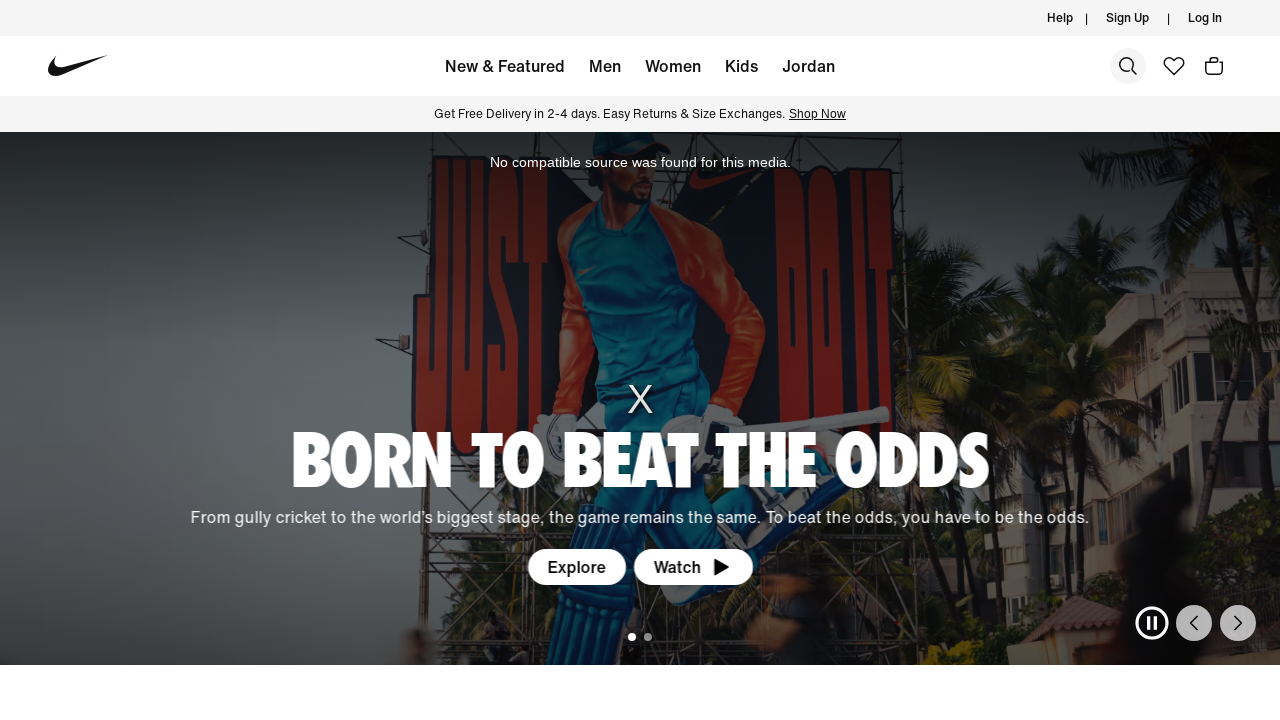